Tests that clicking Clear completed removes completed items from the list

Starting URL: https://demo.playwright.dev/todomvc

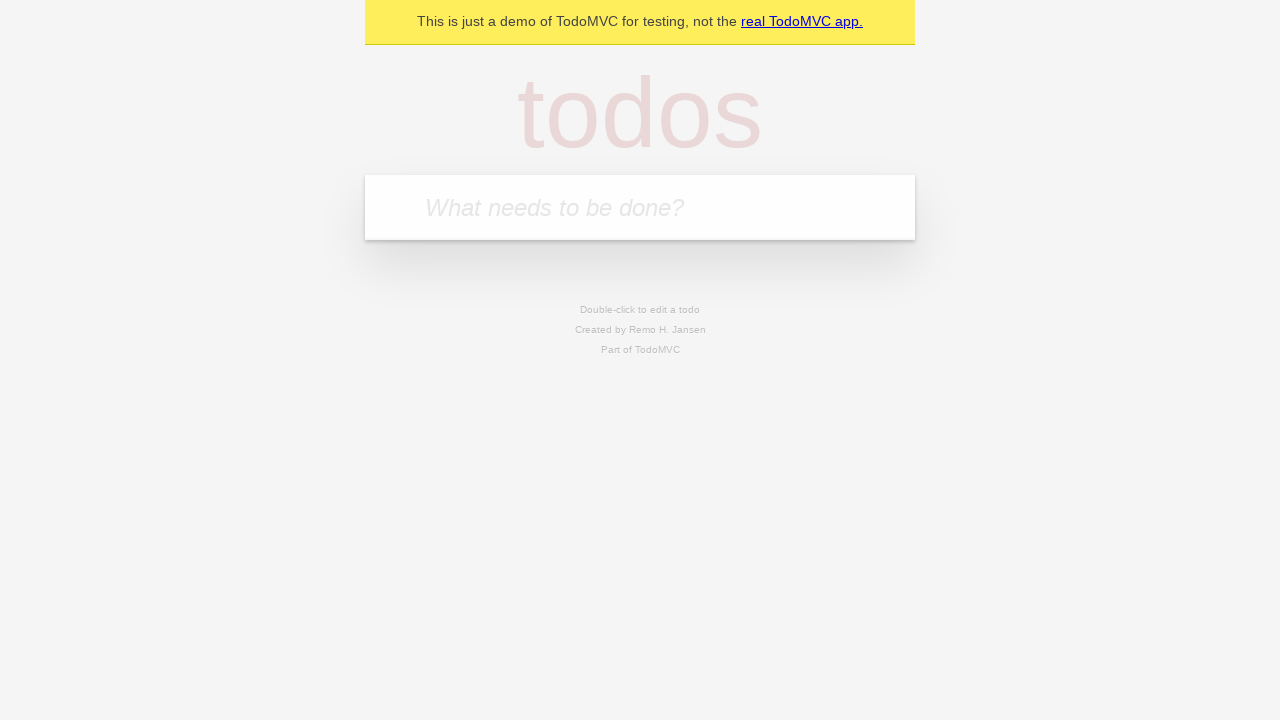

Filled todo input with 'buy some cheese' on internal:attr=[placeholder="What needs to be done?"i]
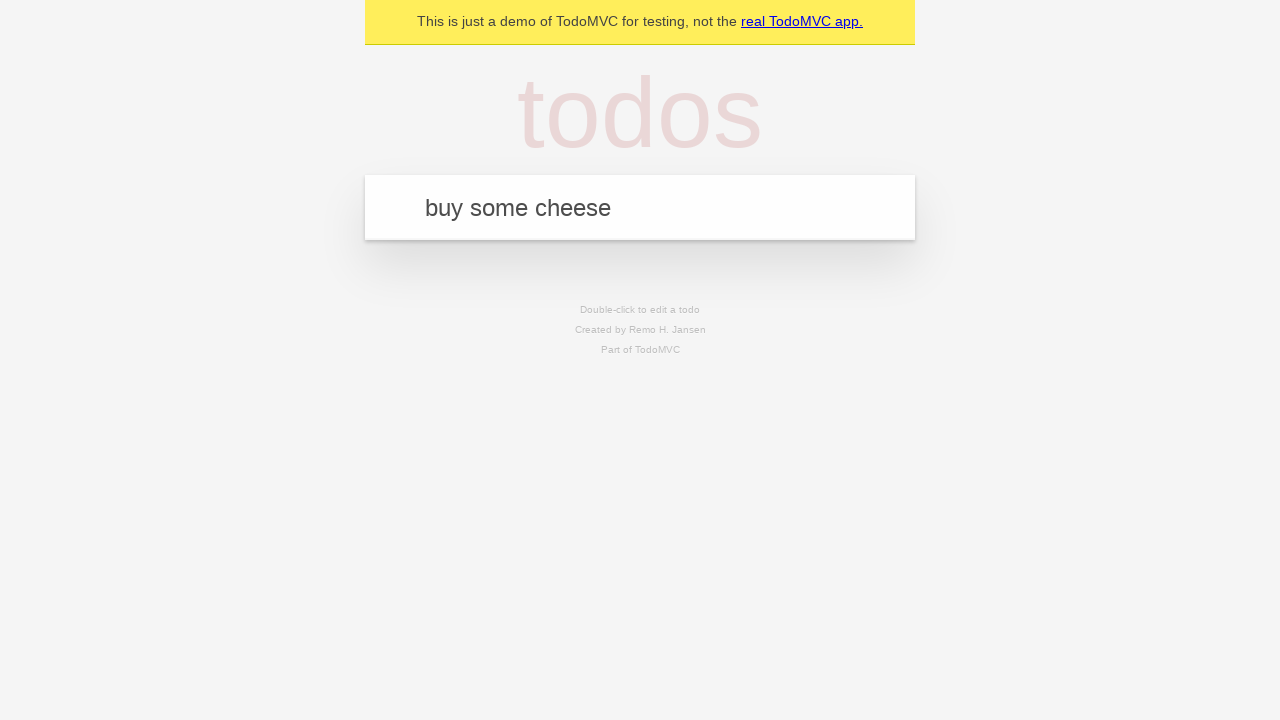

Pressed Enter to add 'buy some cheese' to the list on internal:attr=[placeholder="What needs to be done?"i]
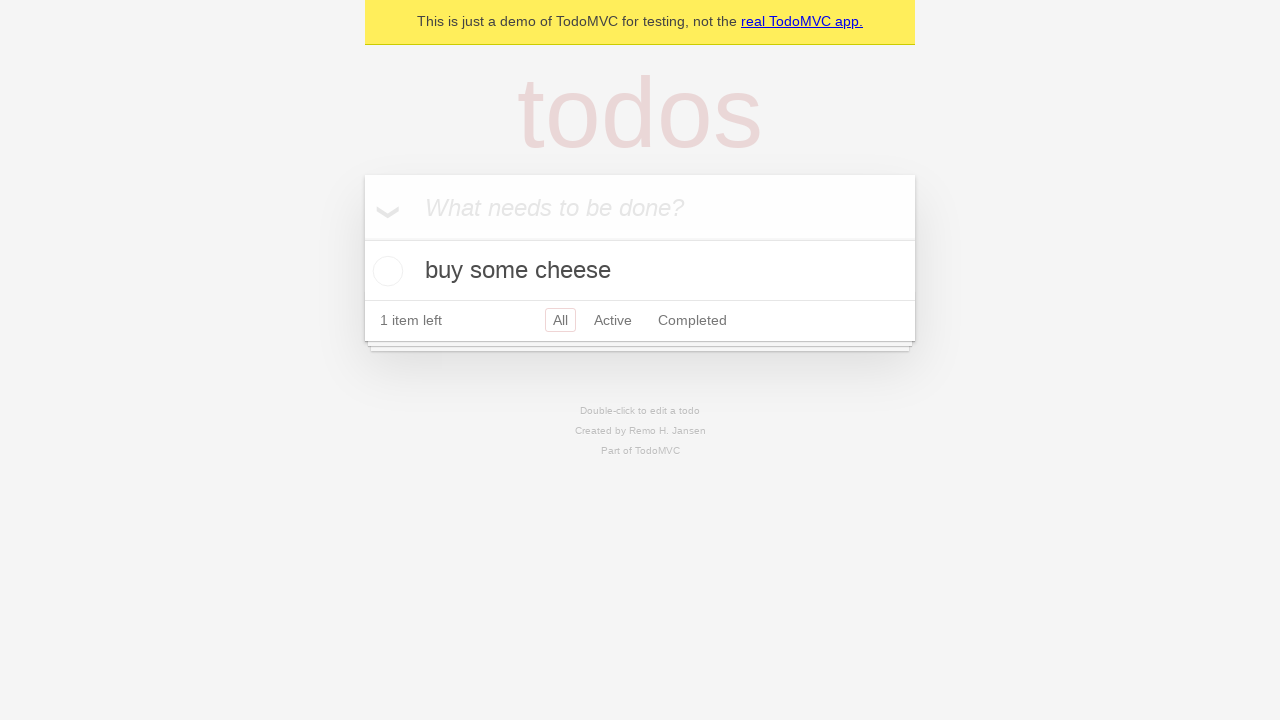

Filled todo input with 'feed the cat' on internal:attr=[placeholder="What needs to be done?"i]
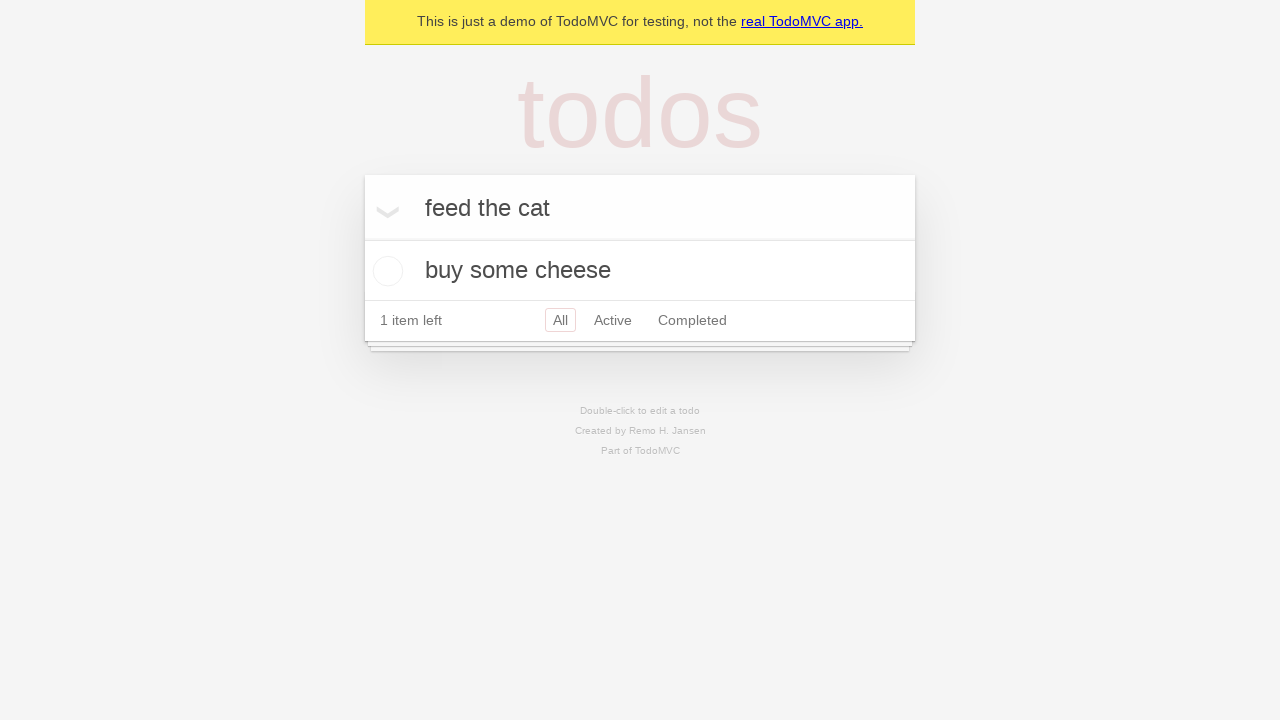

Pressed Enter to add 'feed the cat' to the list on internal:attr=[placeholder="What needs to be done?"i]
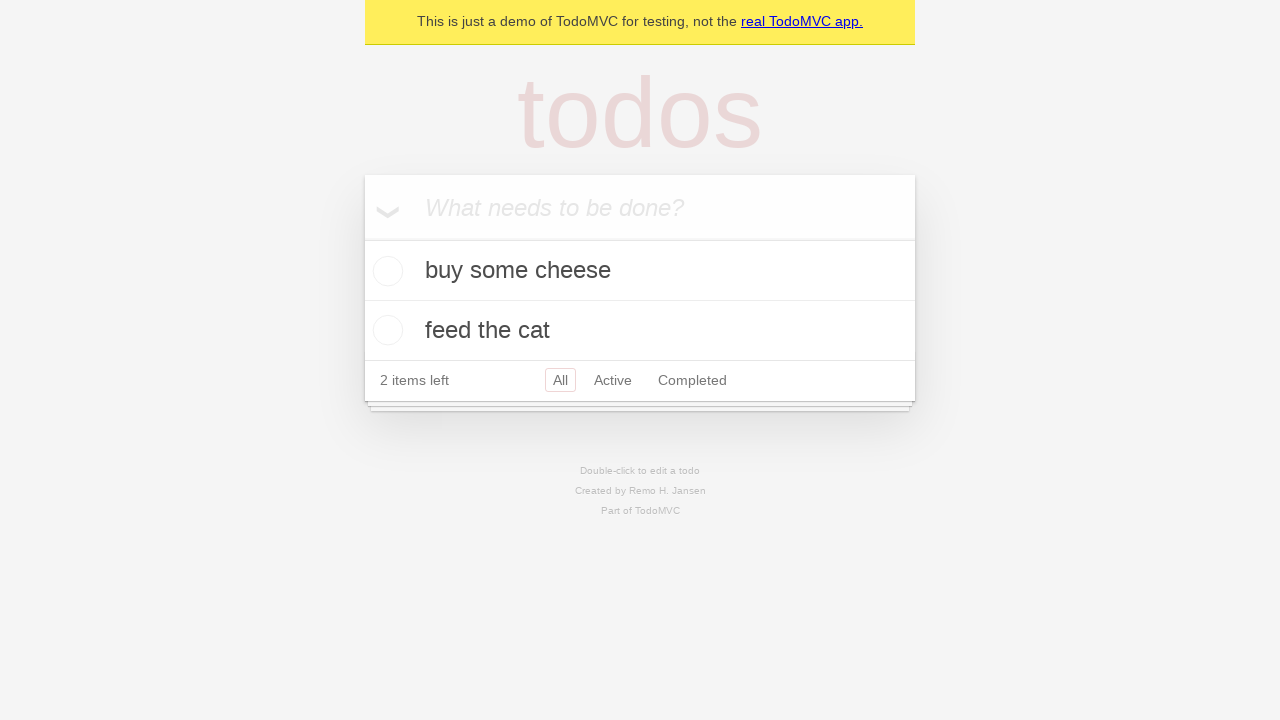

Filled todo input with 'book a doctors appointment' on internal:attr=[placeholder="What needs to be done?"i]
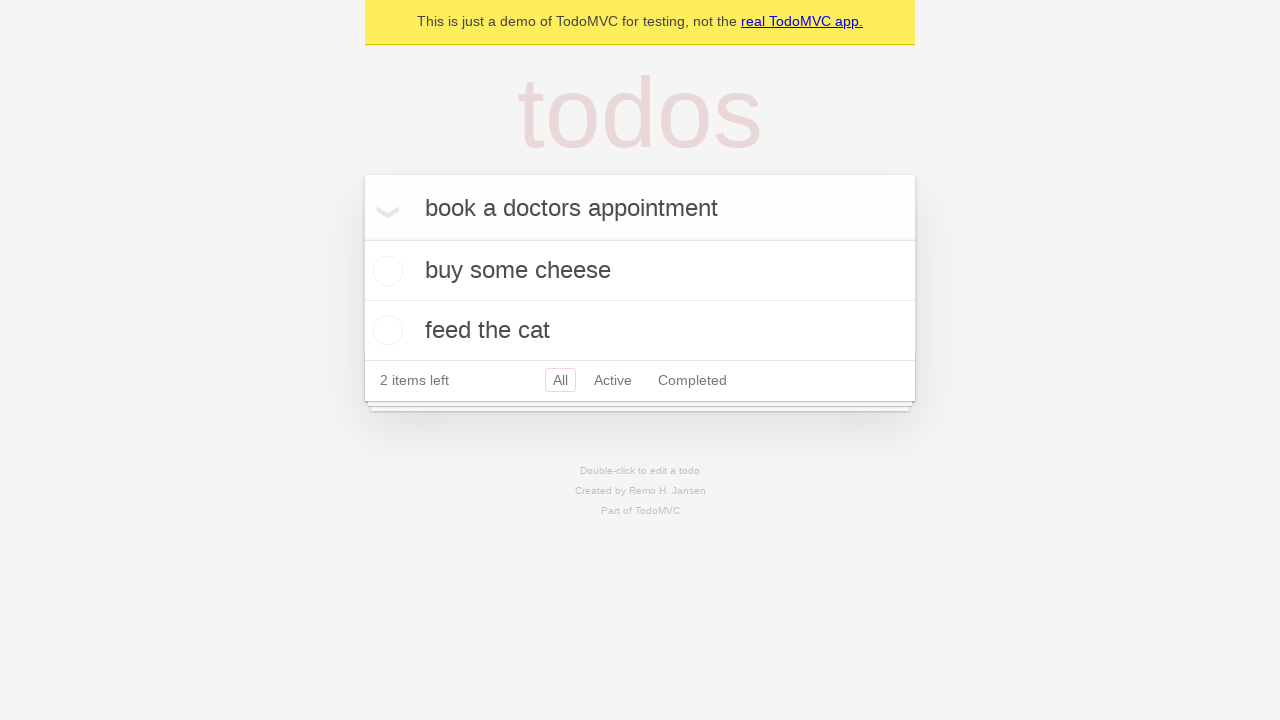

Pressed Enter to add 'book a doctors appointment' to the list on internal:attr=[placeholder="What needs to be done?"i]
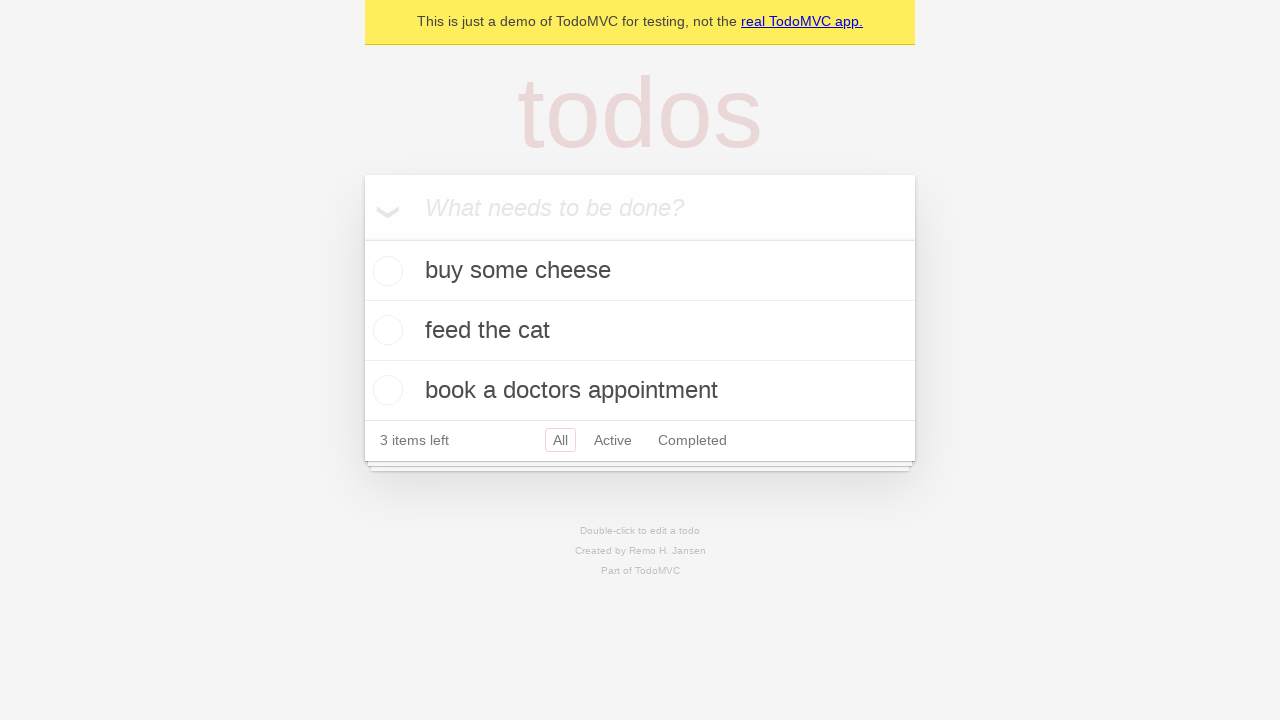

Located todo items list
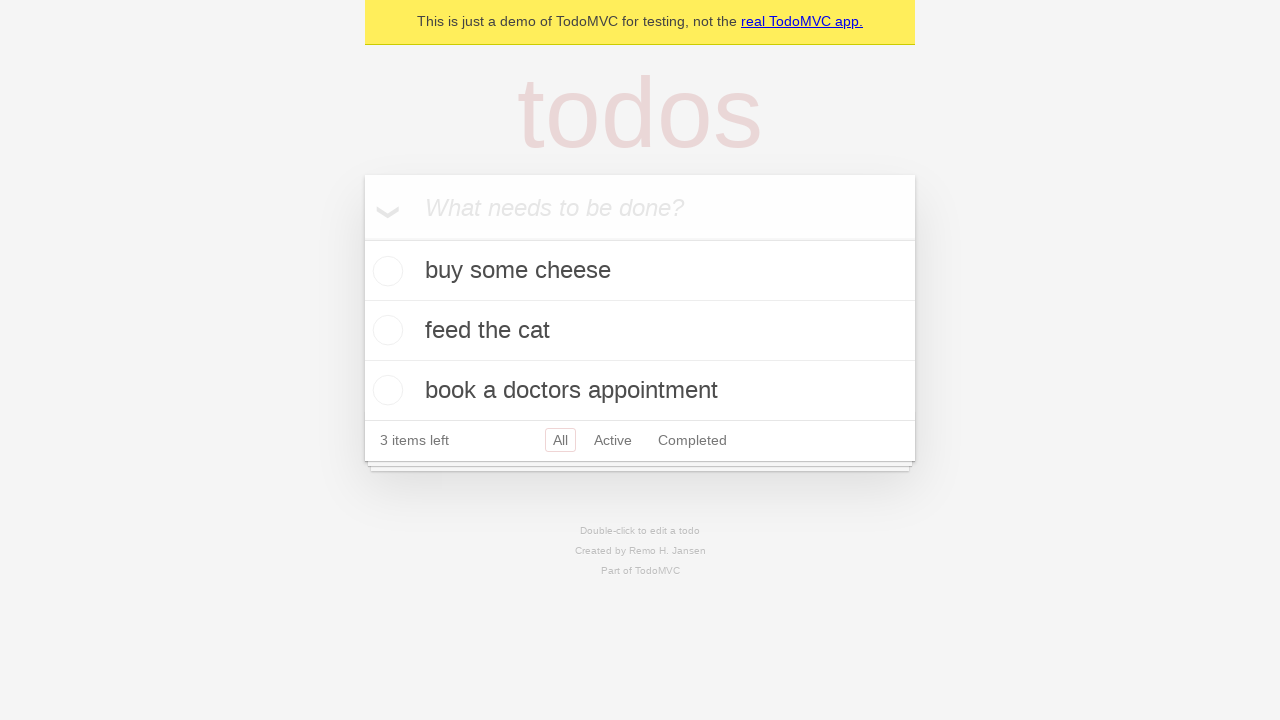

Checked the second todo item (feed the cat) at (385, 330) on internal:testid=[data-testid="todo-item"s] >> nth=1 >> internal:role=checkbox
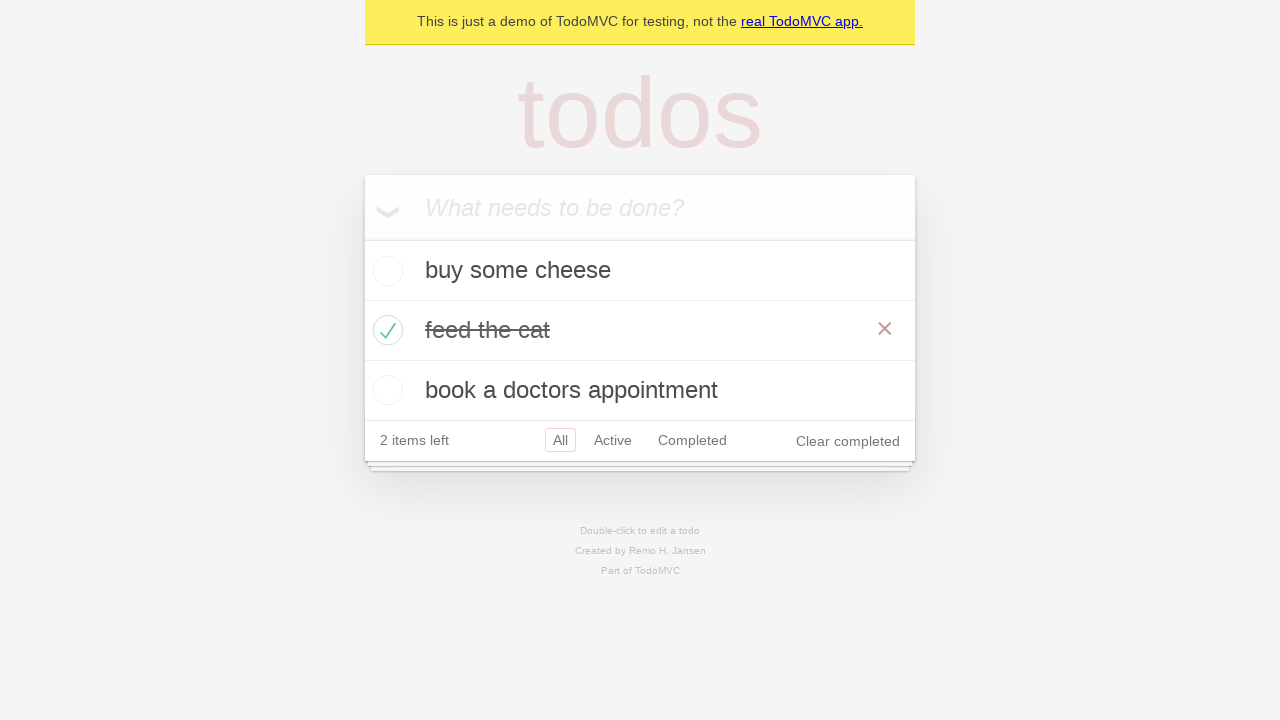

Clicked 'Clear completed' button to remove completed items at (848, 441) on internal:role=button[name="Clear completed"i]
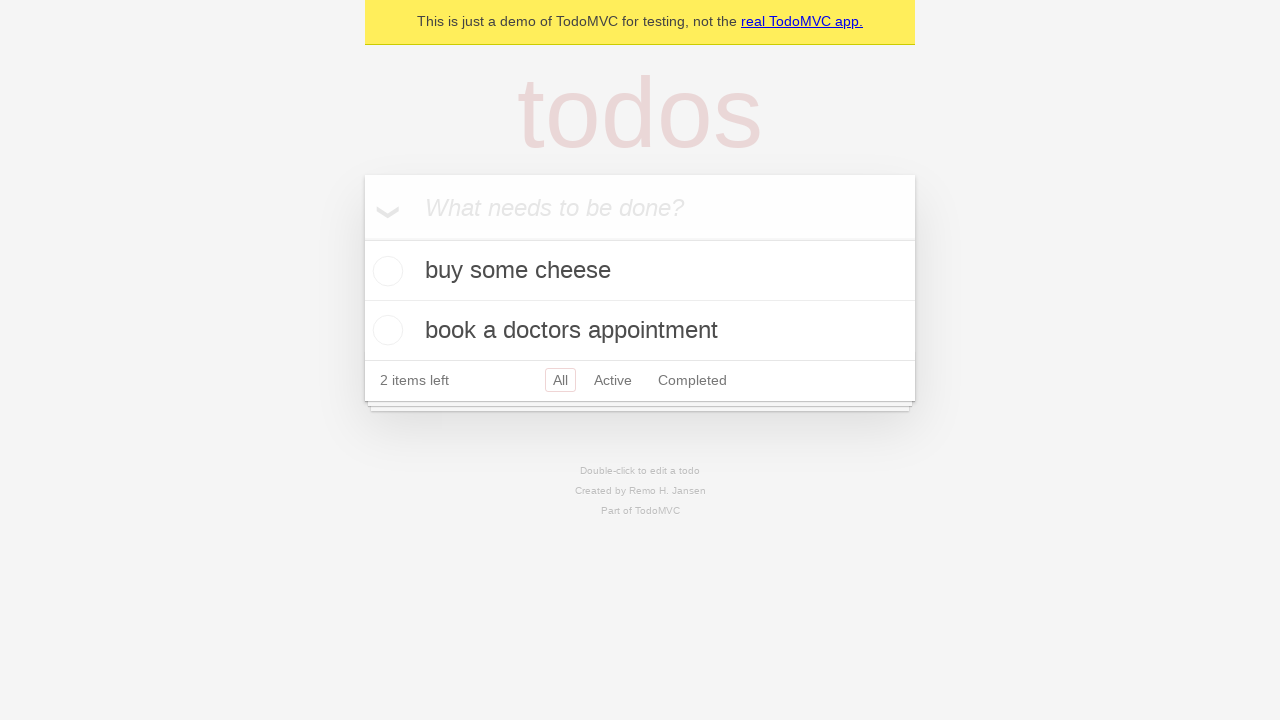

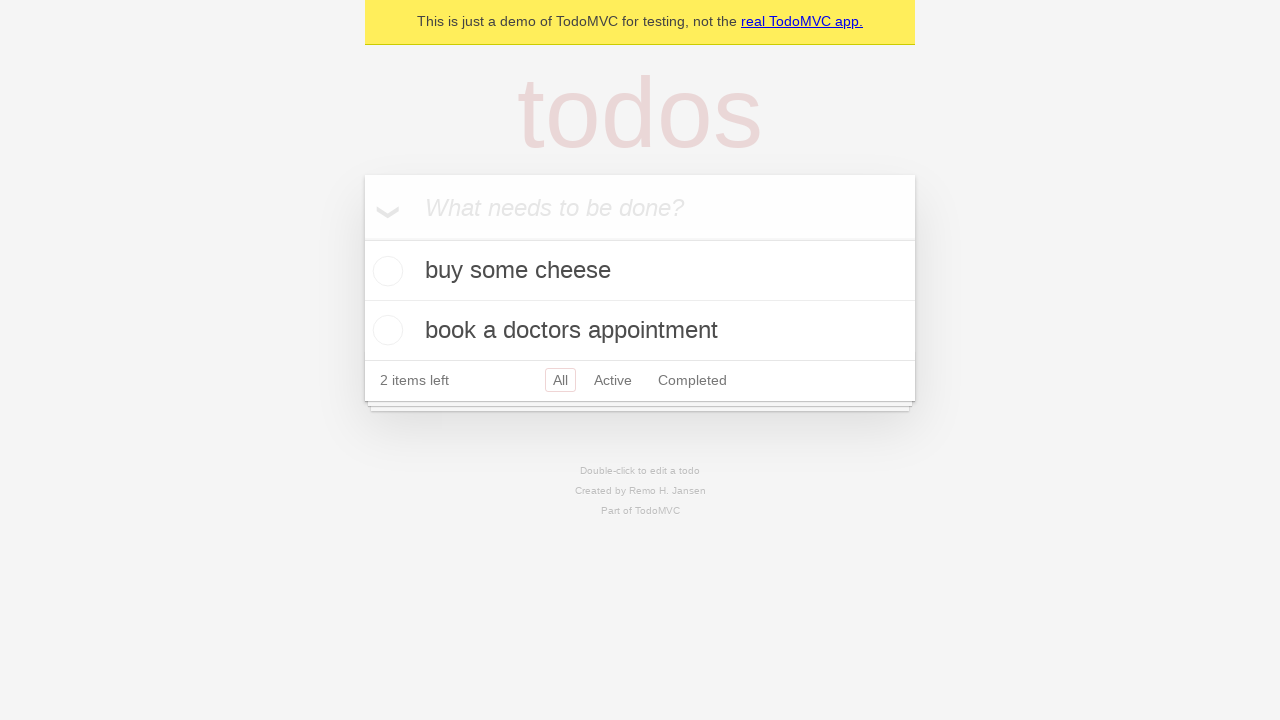